Tests frame handling using frameLocator method to locate a frame by its src attribute and fill a text input inside it

Starting URL: https://ui.vision/demo/webtest/frames/

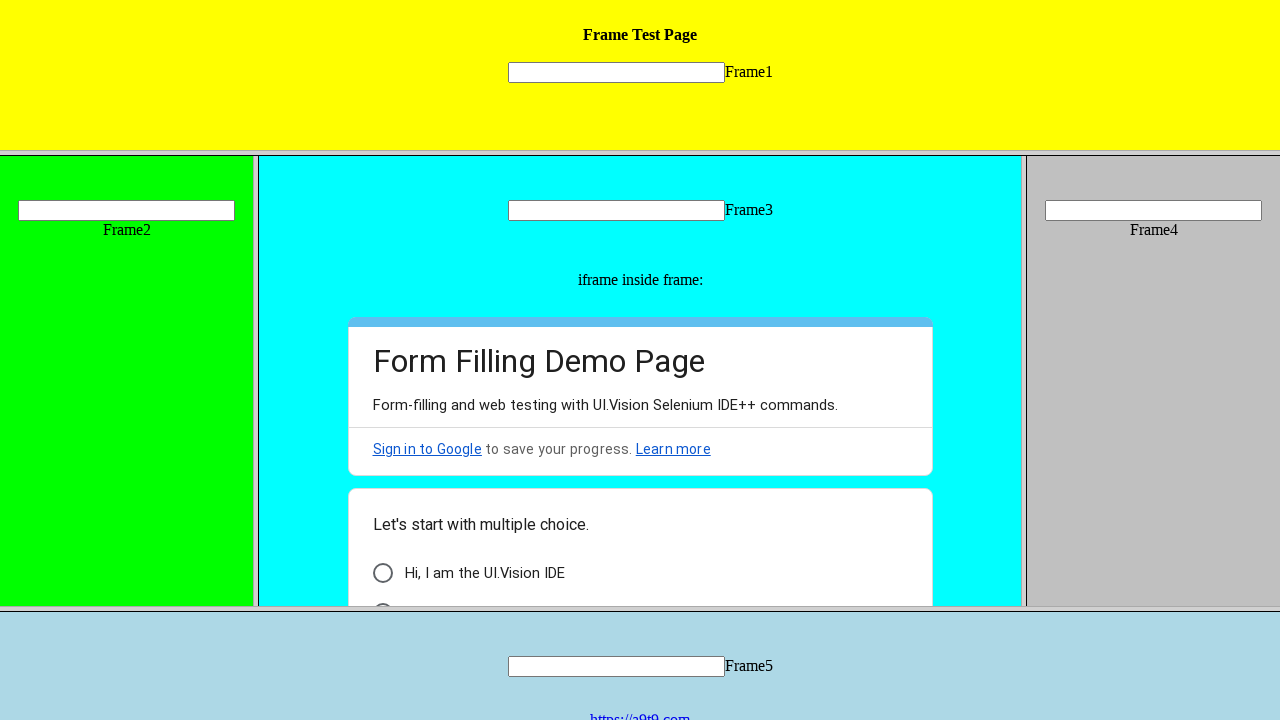

Located frame with src='frame_1.html' using frameLocator
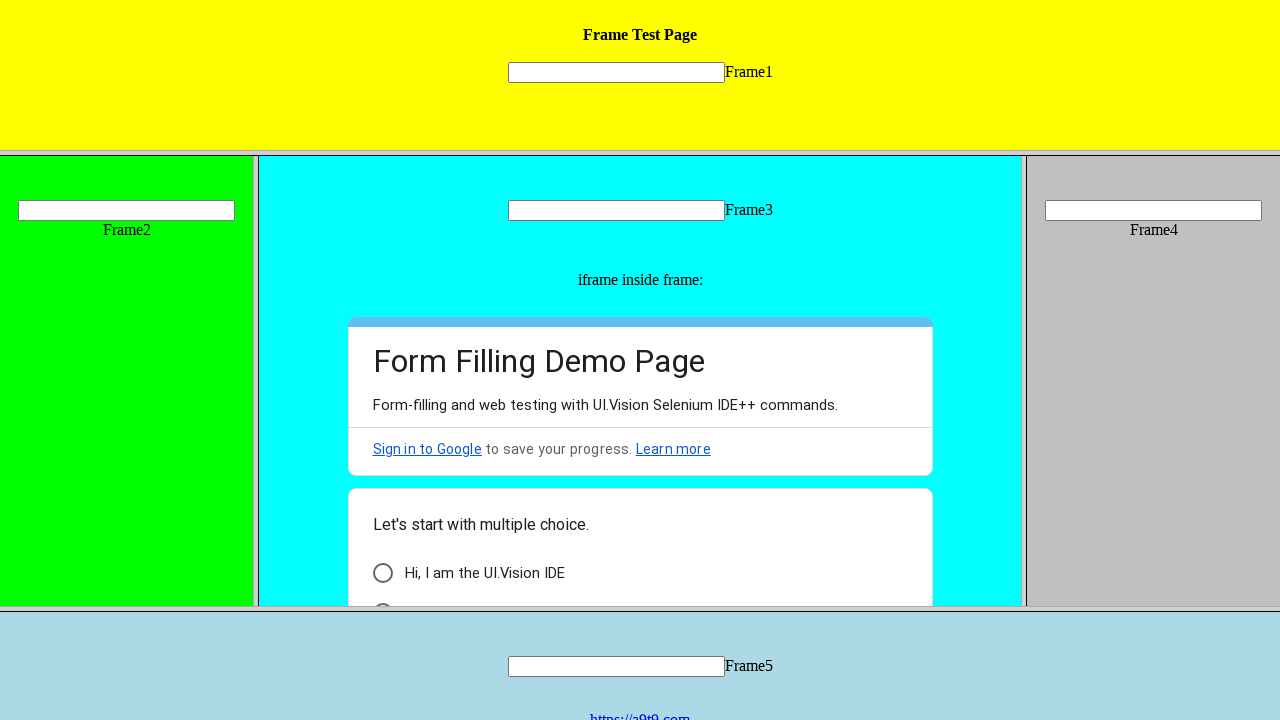

Filled text input inside frame with 'Playwright' on frame[src='frame_1.html'] >> internal:control=enter-frame >> input[name='mytext1
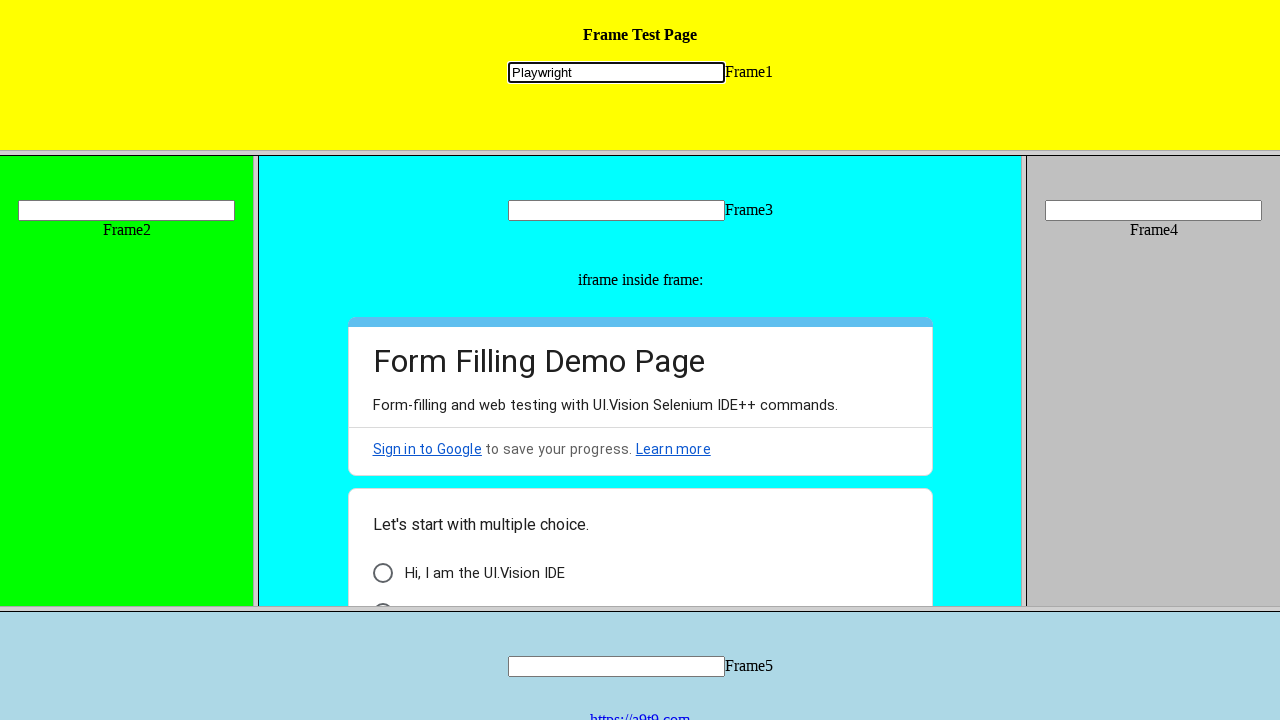

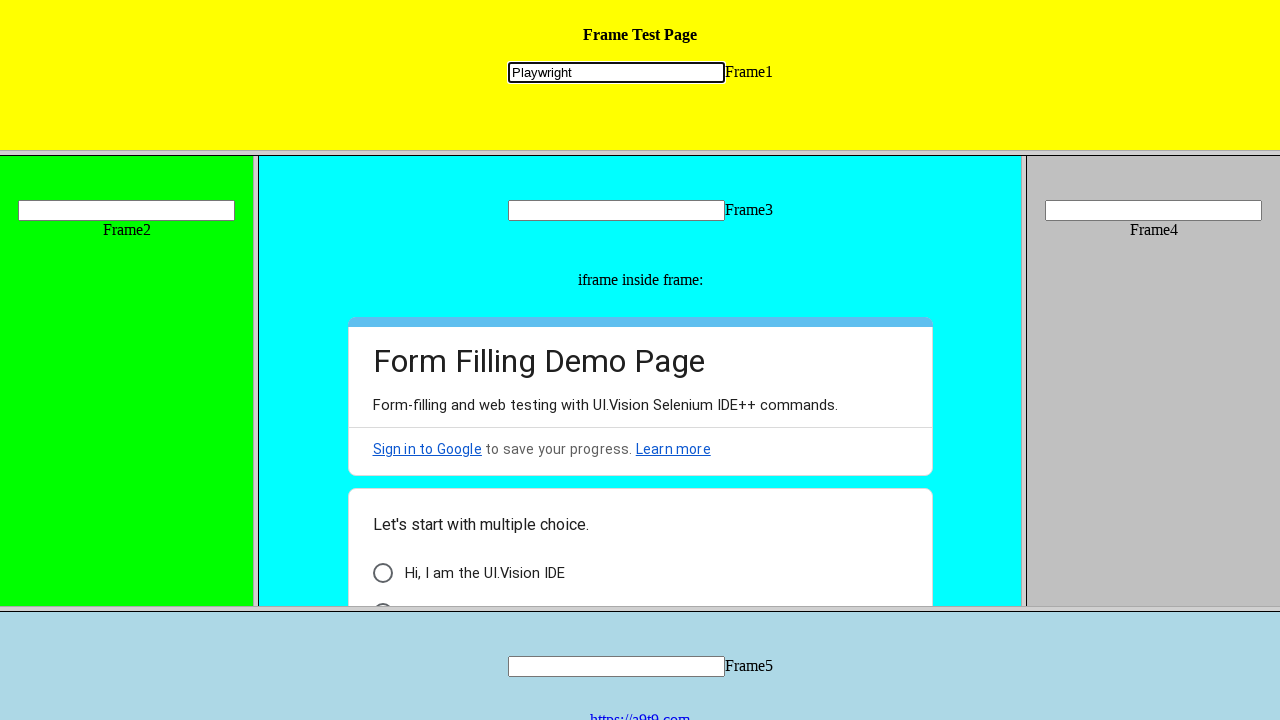